Tests different types of JavaScript alerts on a practice site by accepting, dismissing, and entering text into alert boxes

Starting URL: https://chandanachaitanya.github.io/selenium-practice-site/

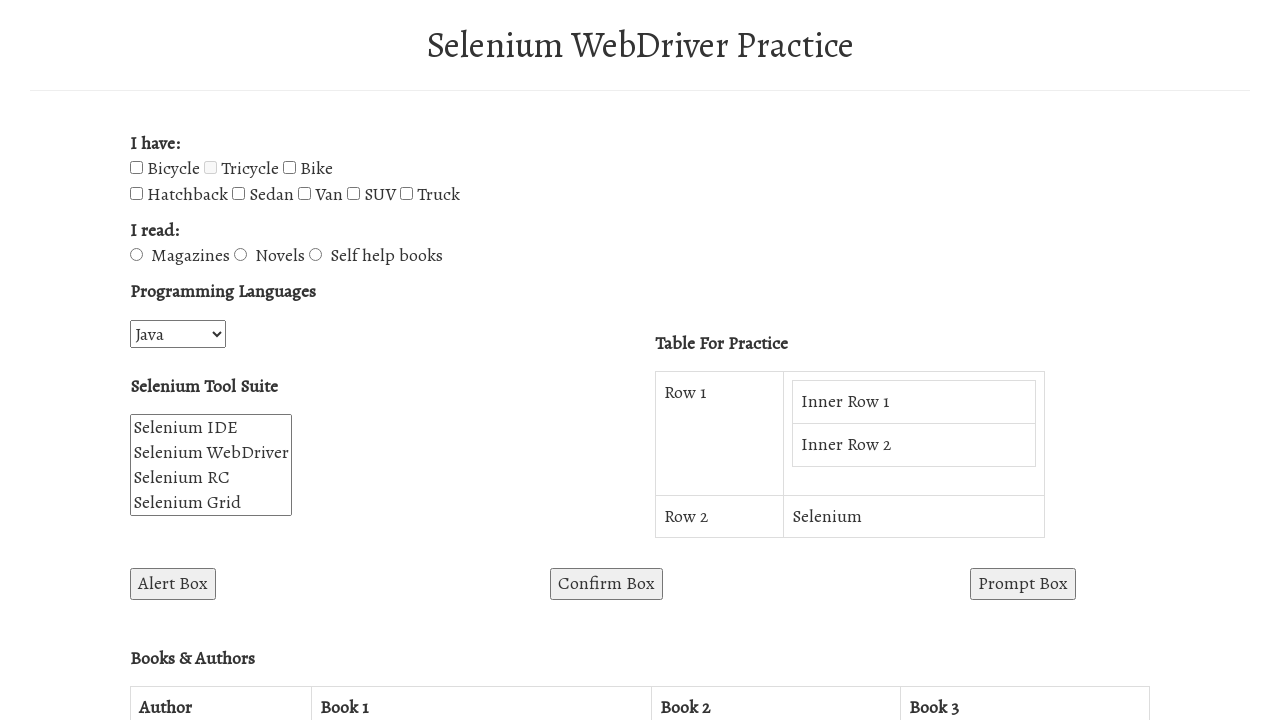

Clicked alertBox button to trigger simple alert at (173, 584) on button#alertBox
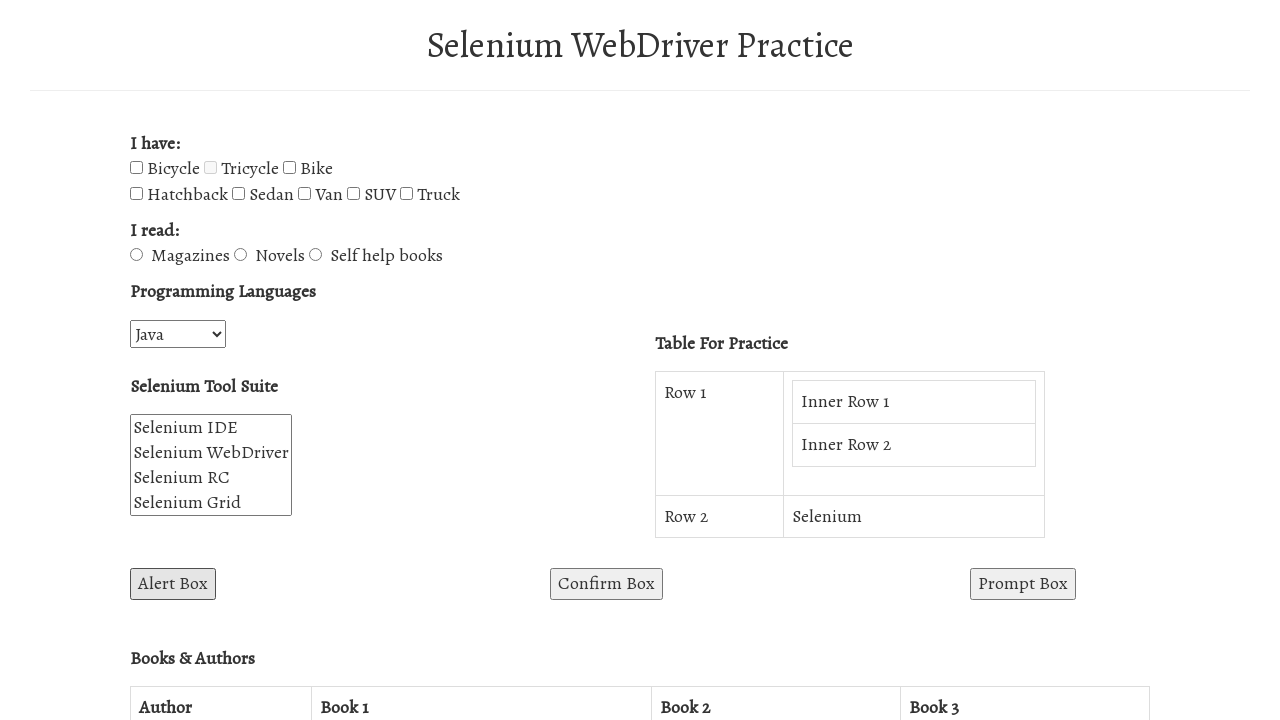

Set up dialog handler to accept alert
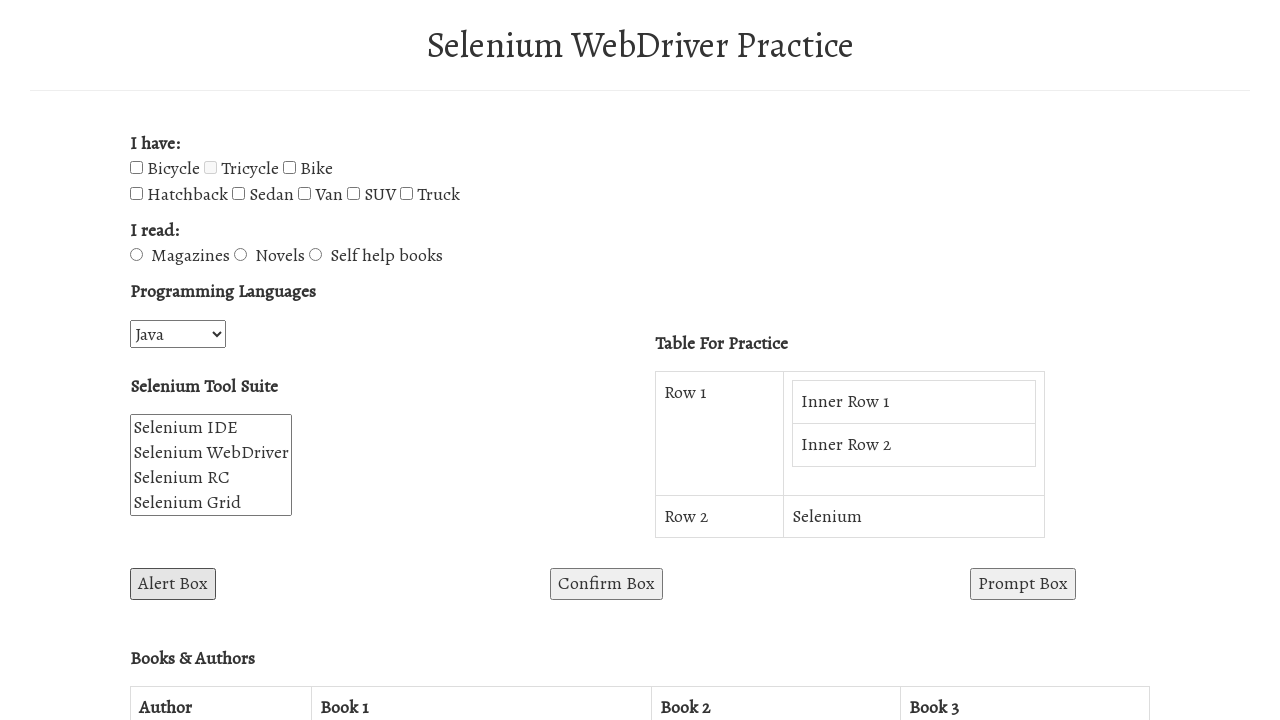

Clicked confirmBox button to trigger confirm alert at (606, 584) on button#confirmBox
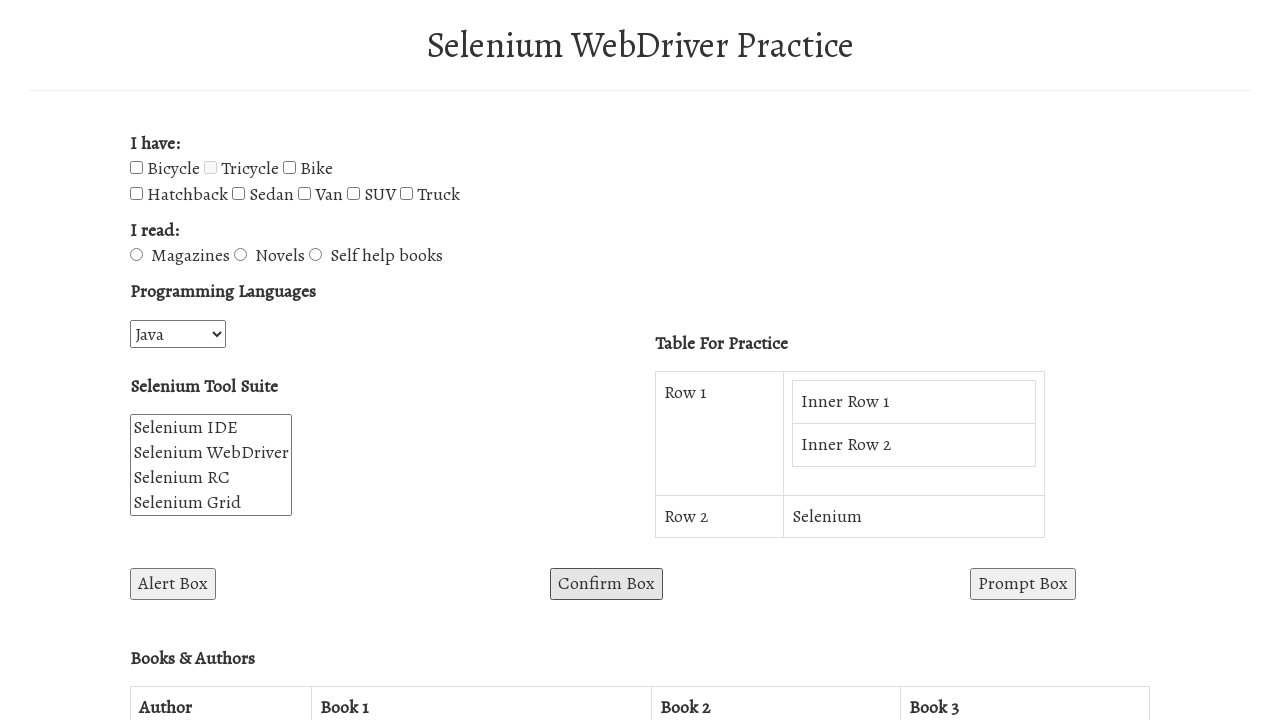

Set up dialog handler to dismiss confirm alert
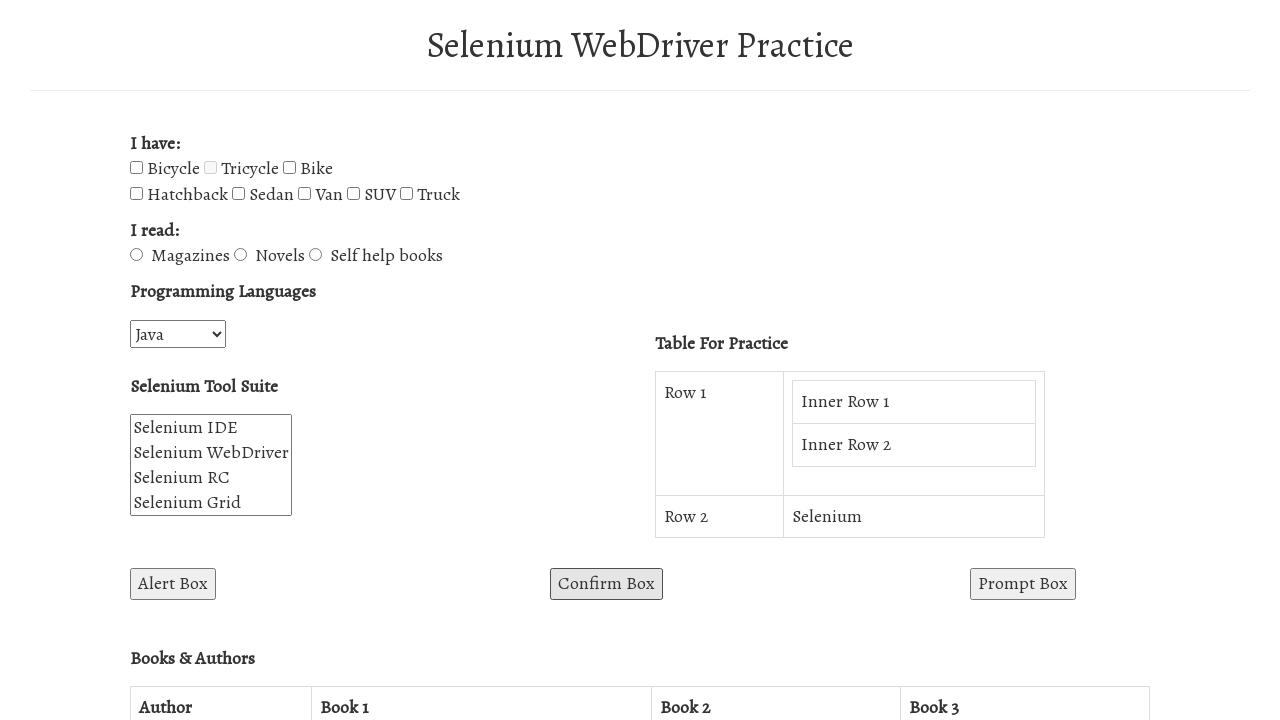

Set up dialog handler to accept prompt and enter 'TestNG'
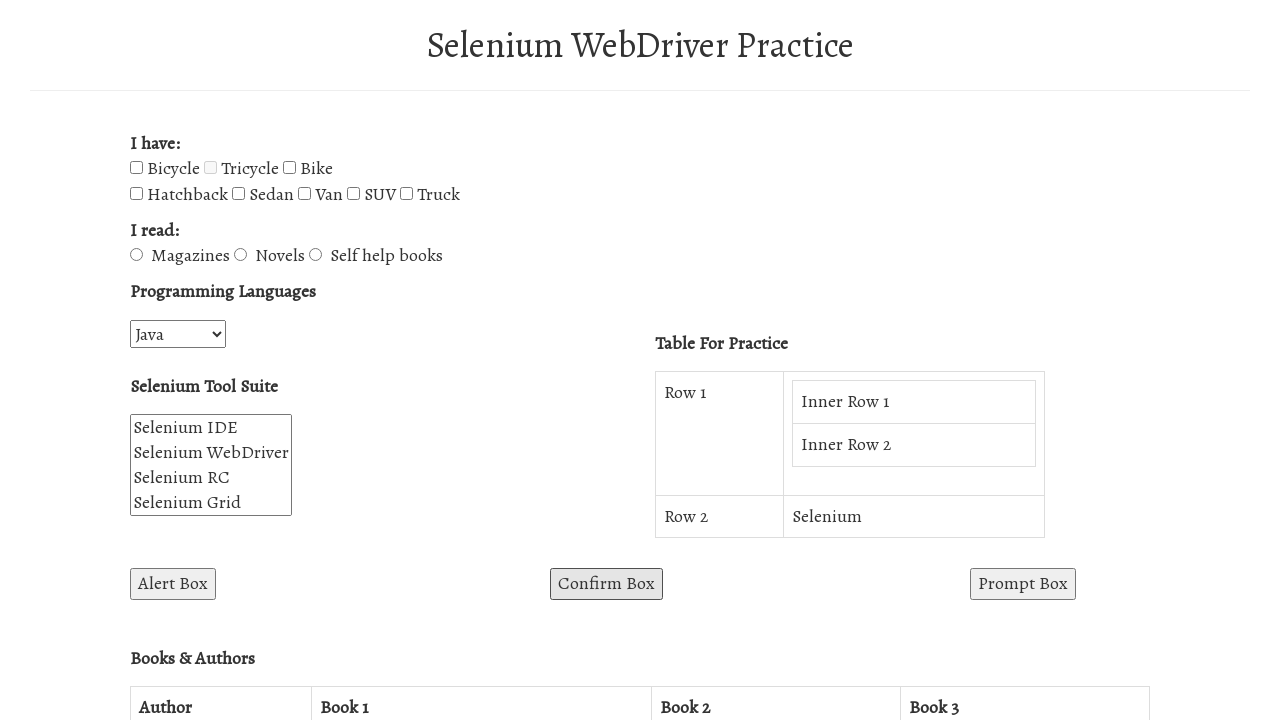

Clicked promptBox button to trigger prompt alert at (1023, 584) on button#promptBox
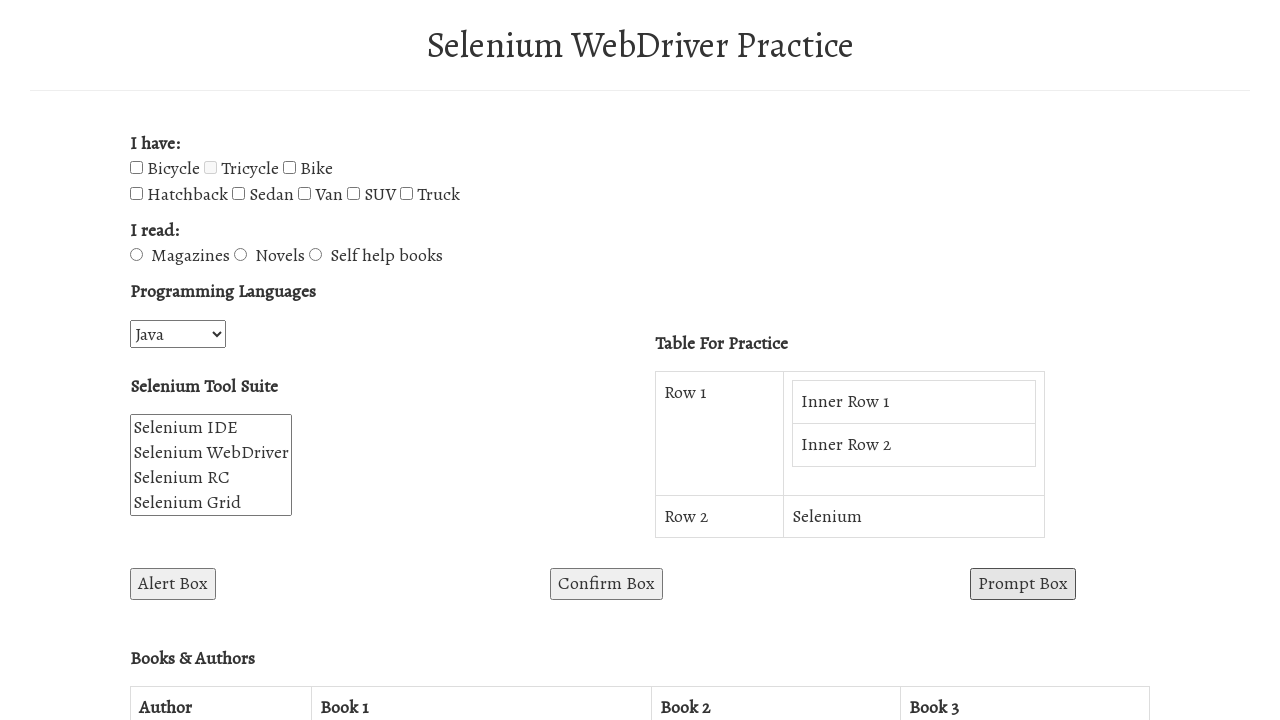

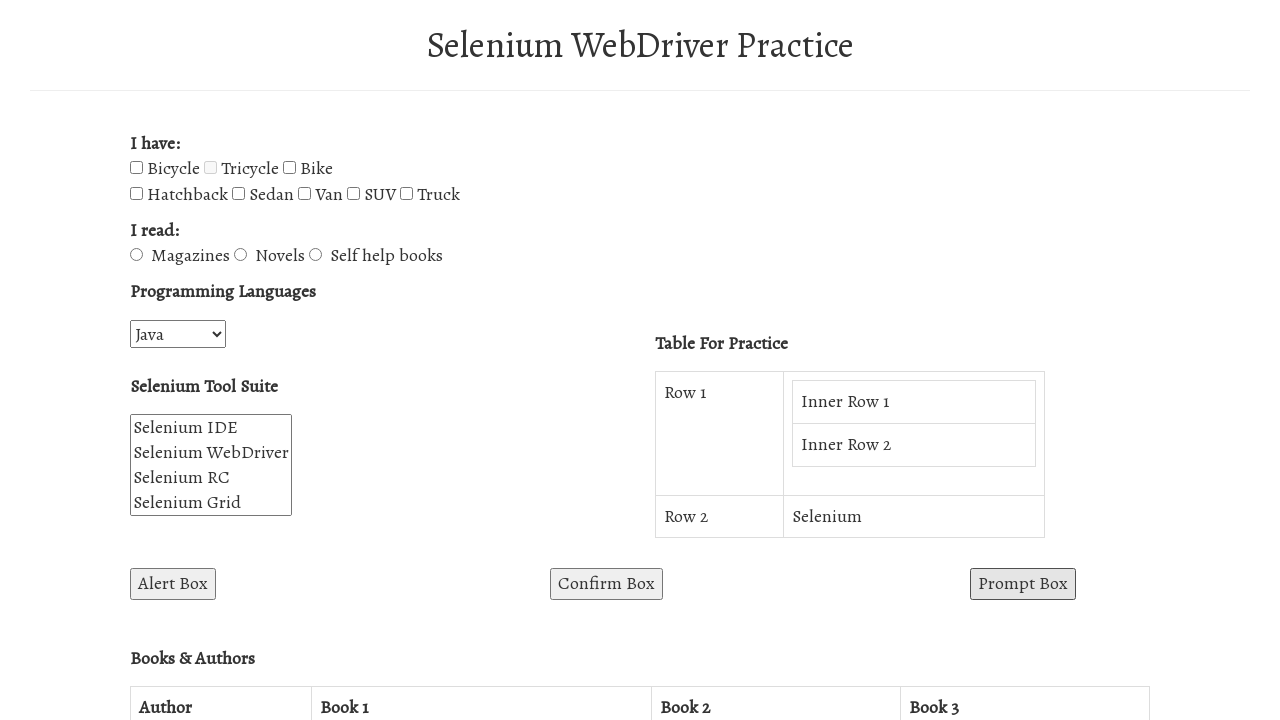